Tests radio button selection functionality by finding and clicking a specific radio button option on a practice form

Starting URL: https://www.letskodeit.com/practice

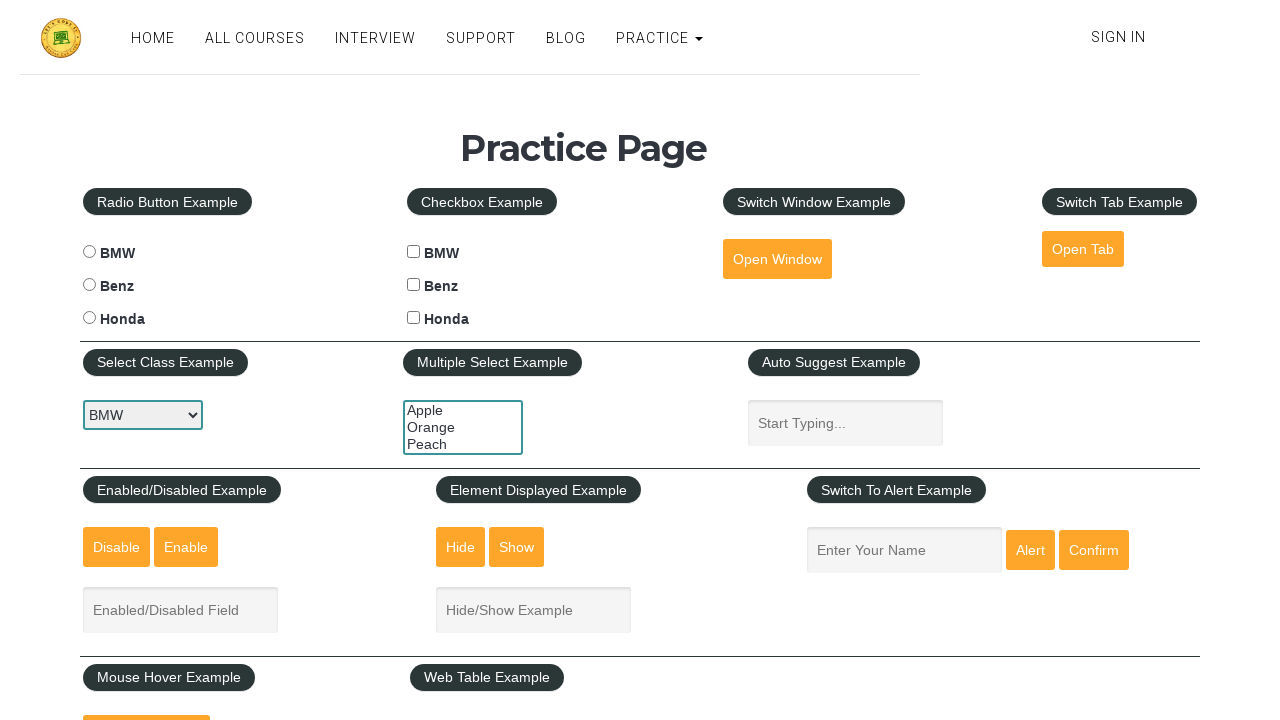

Located all radio buttons on the practice form
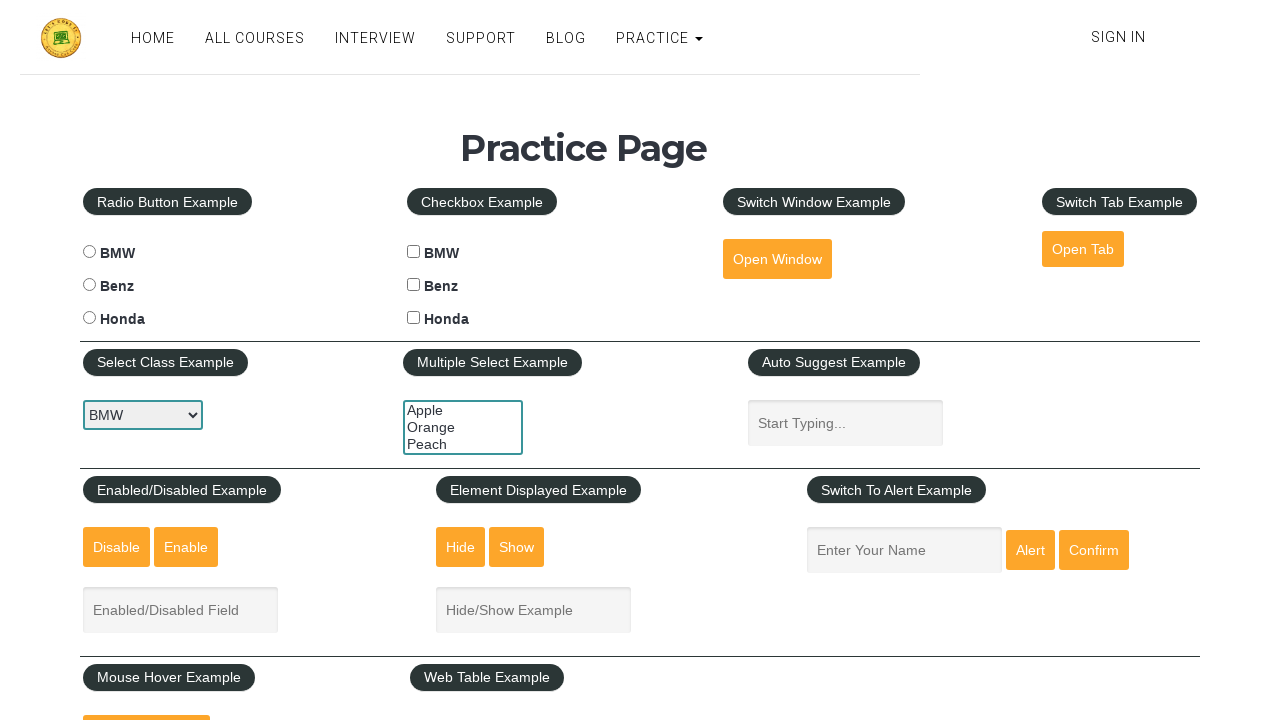

Retrieved radio button id attribute: bmwradio
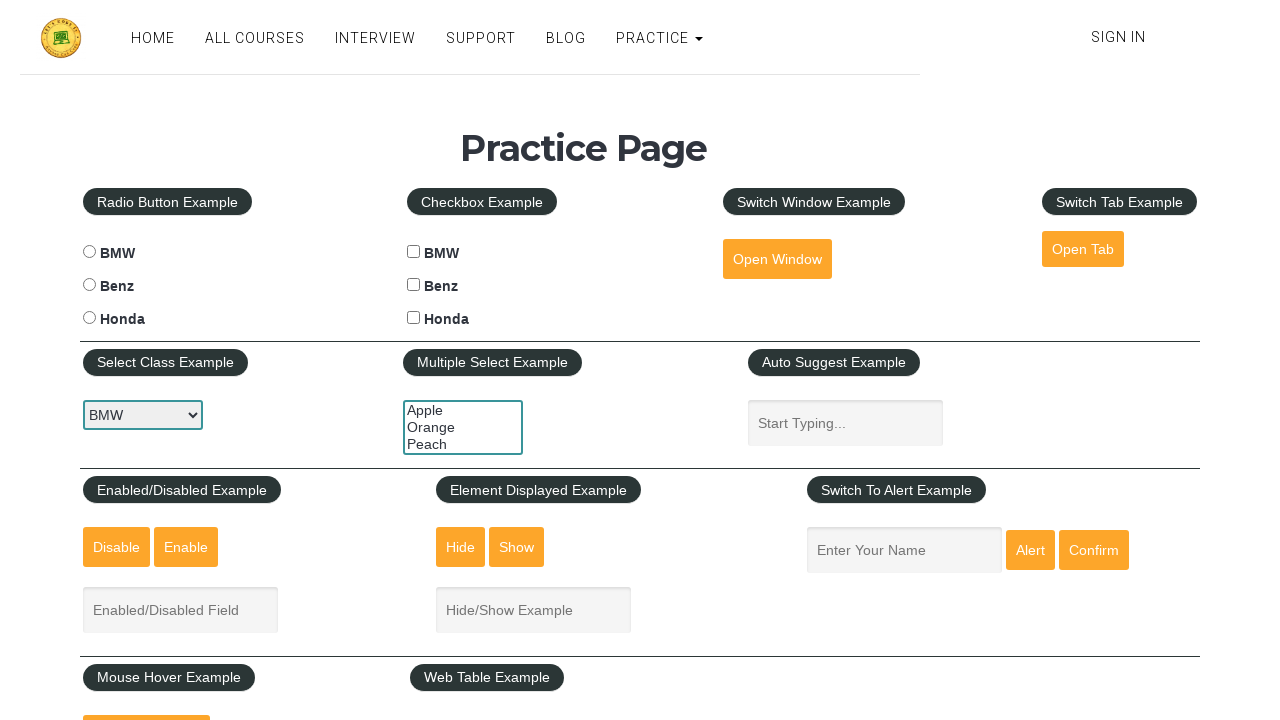

Clicked BMW radio button option at (89, 252) on label input[type='radio'] >> nth=0
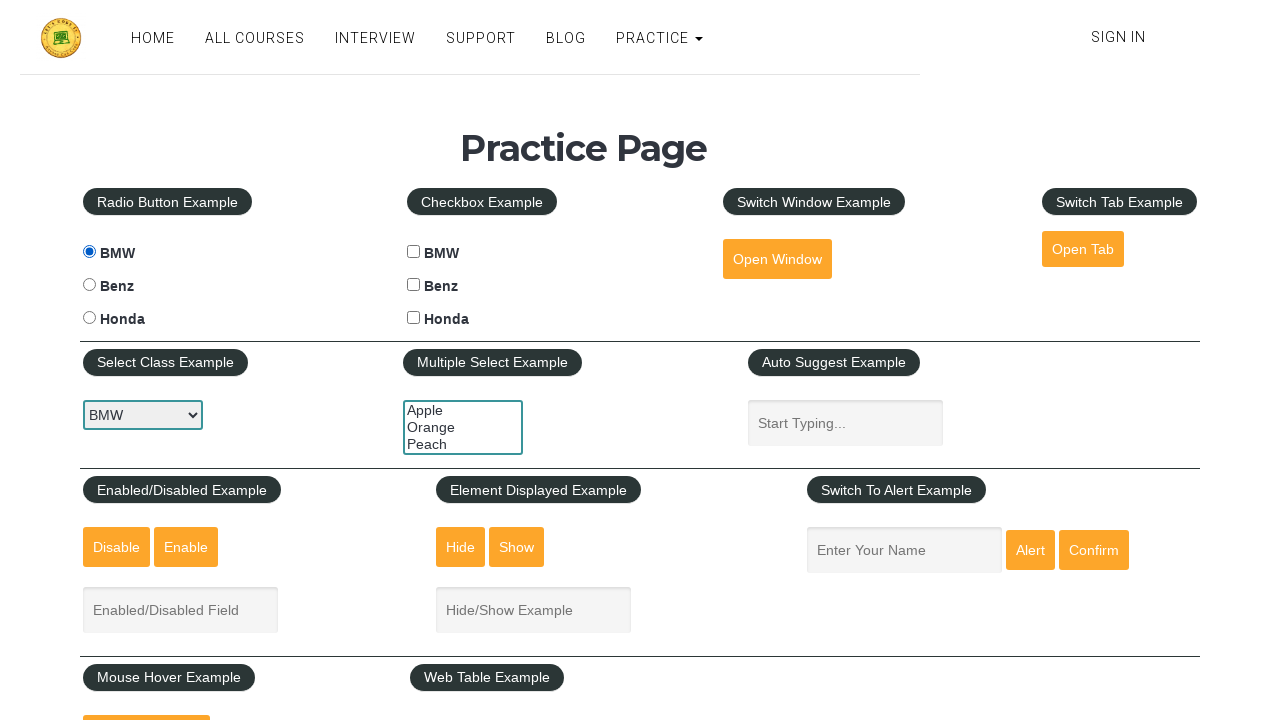

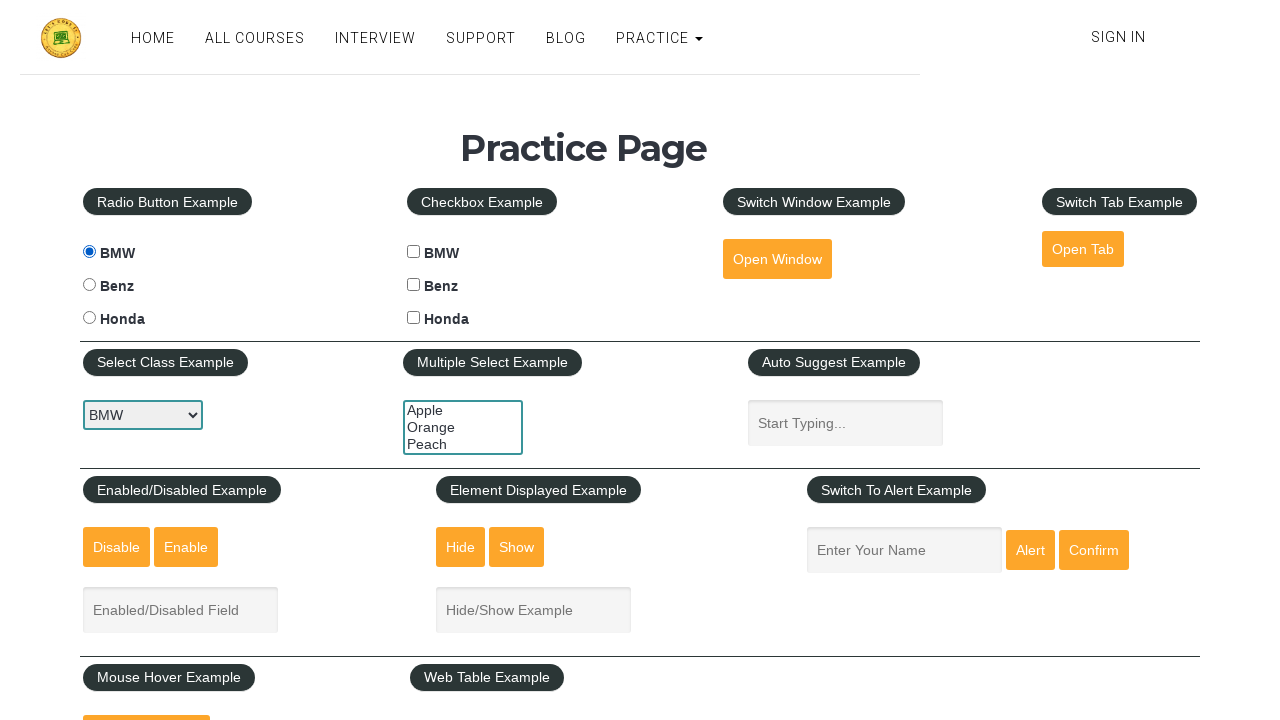